Tests dropdown menu interaction by clicking a dropdown button and then clicking on a Facebook link from the dropdown options

Starting URL: https://omayo.blogspot.com/

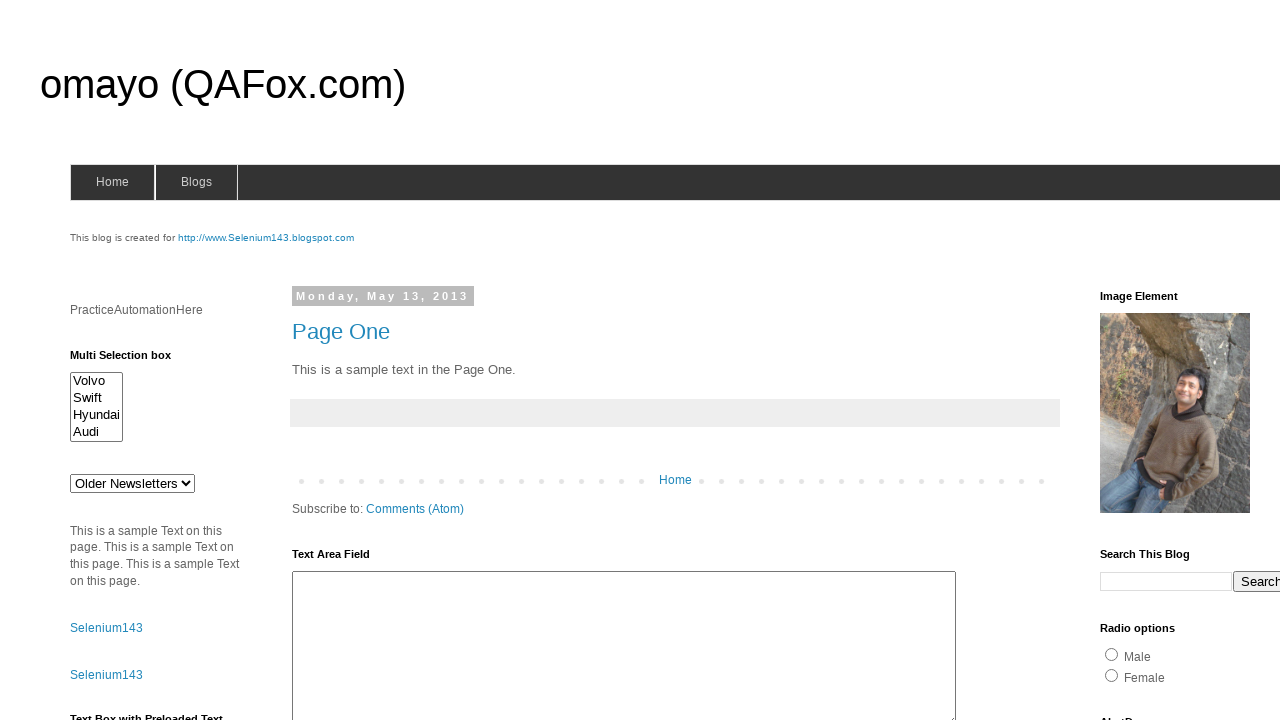

Clicked the dropdown button to open menu at (1227, 360) on .dropbtn
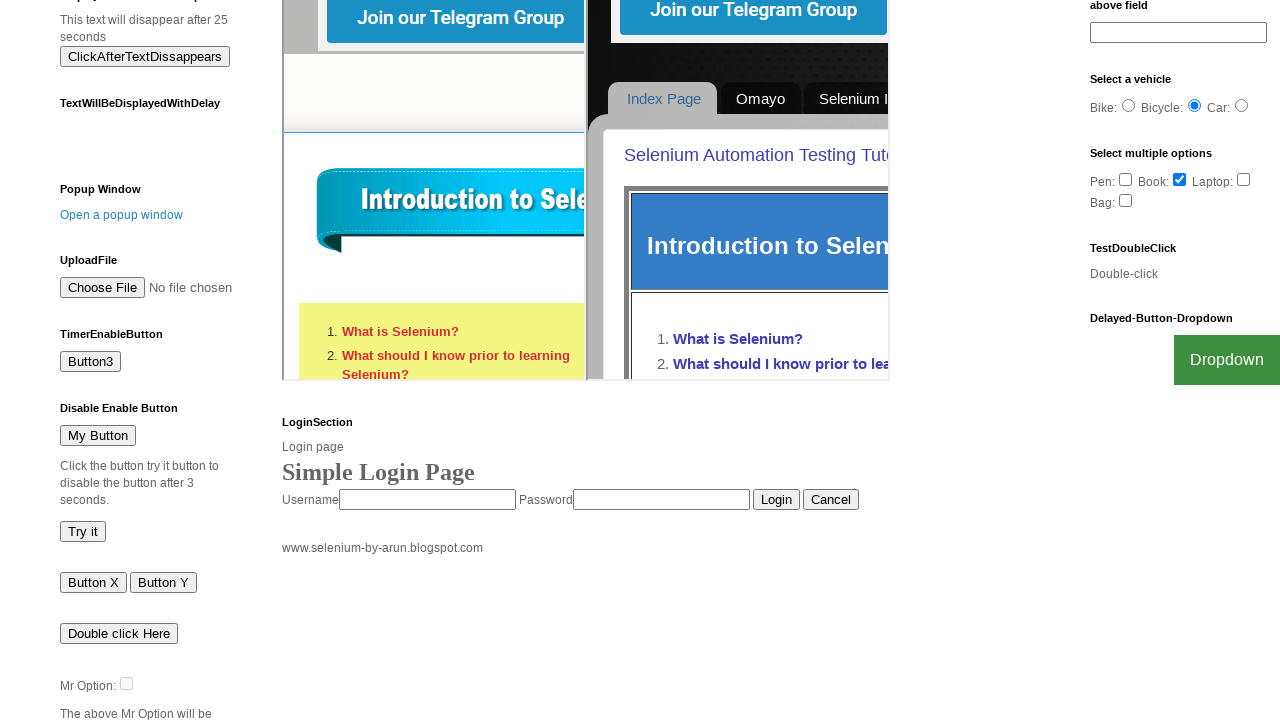

Clicked on Facebook link from dropdown options at (1200, 700) on a:text('Facebook')
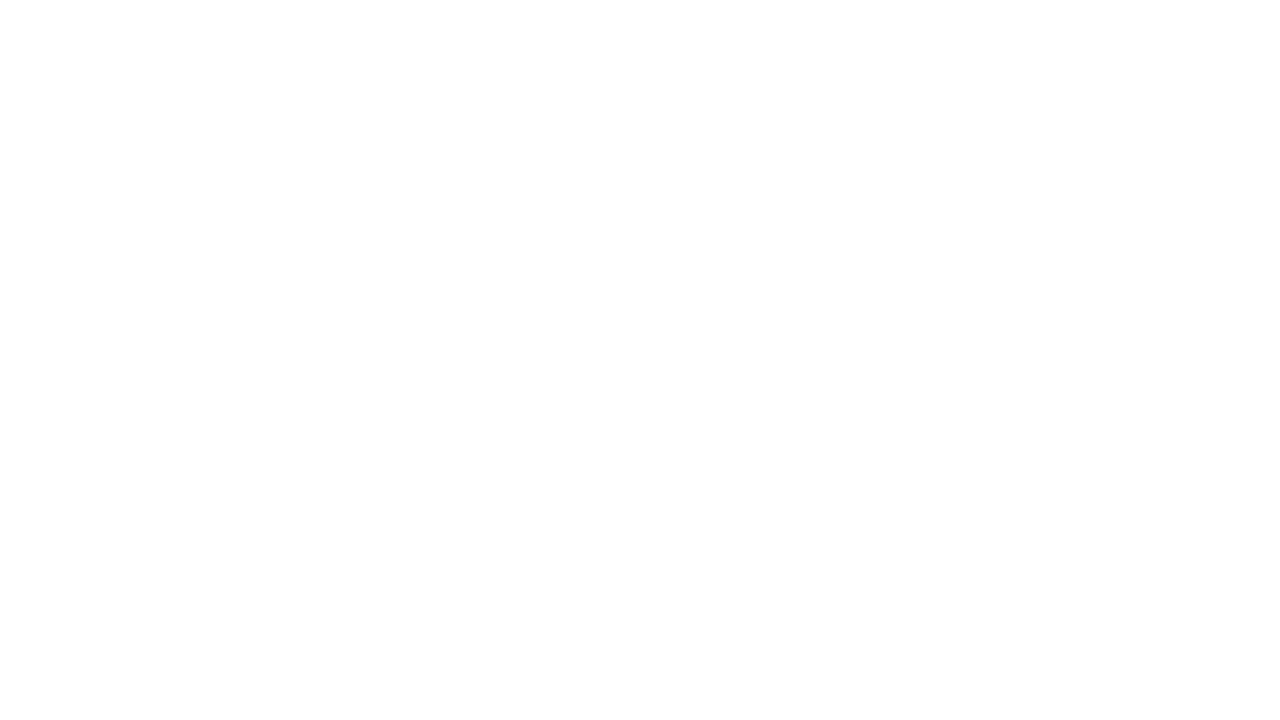

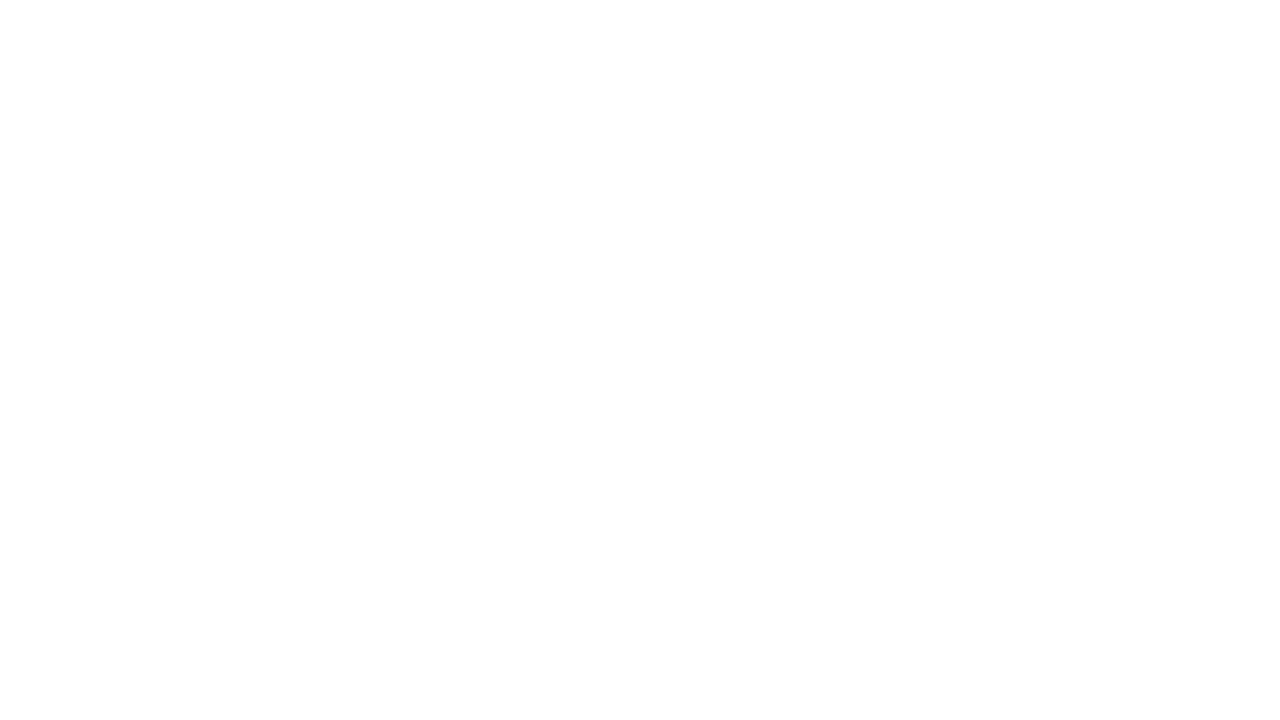